Tests checkbox functionality by toggling checkbox states based on their current selection status

Starting URL: https://the-internet.herokuapp.com/checkboxes

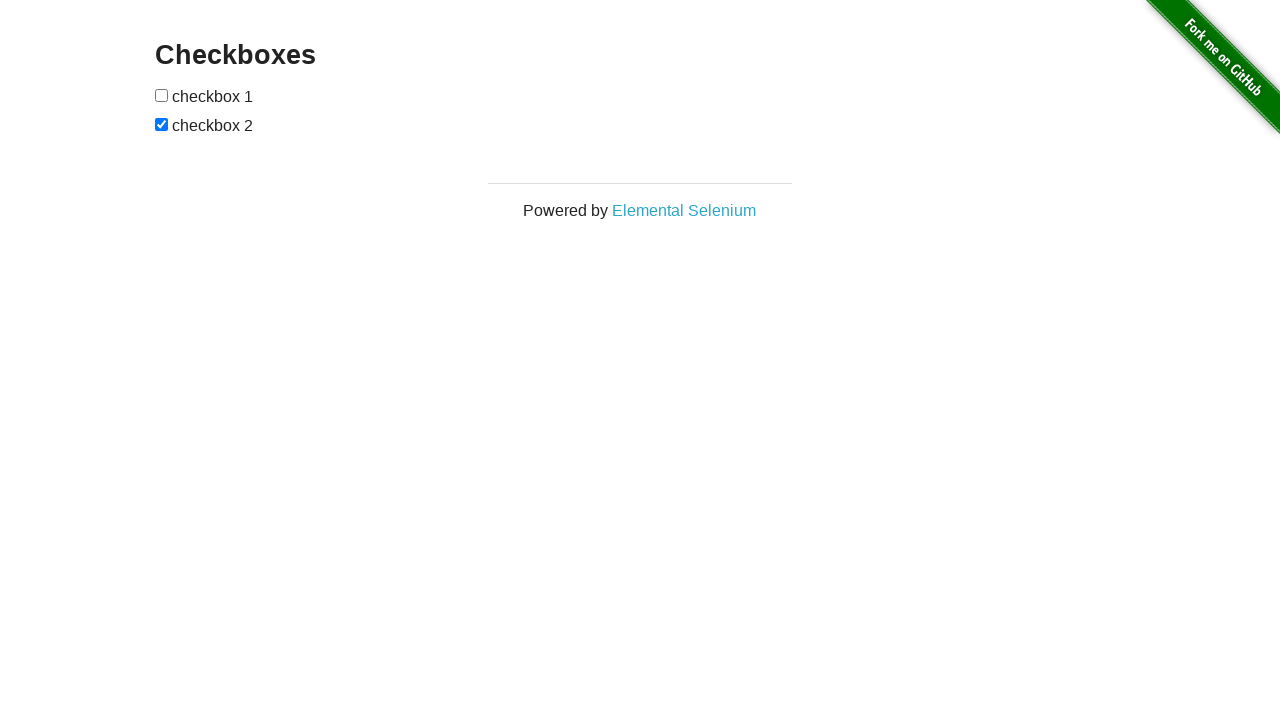

Navigated to checkbox test page
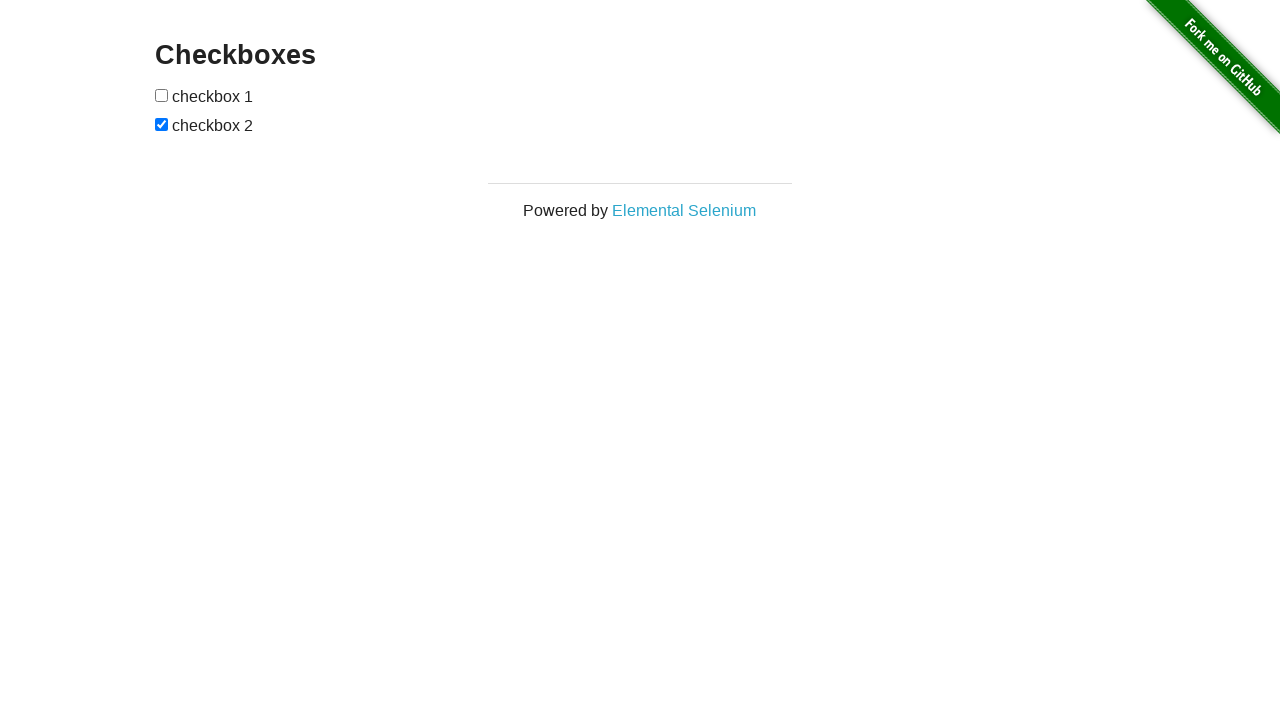

Located first checkbox element
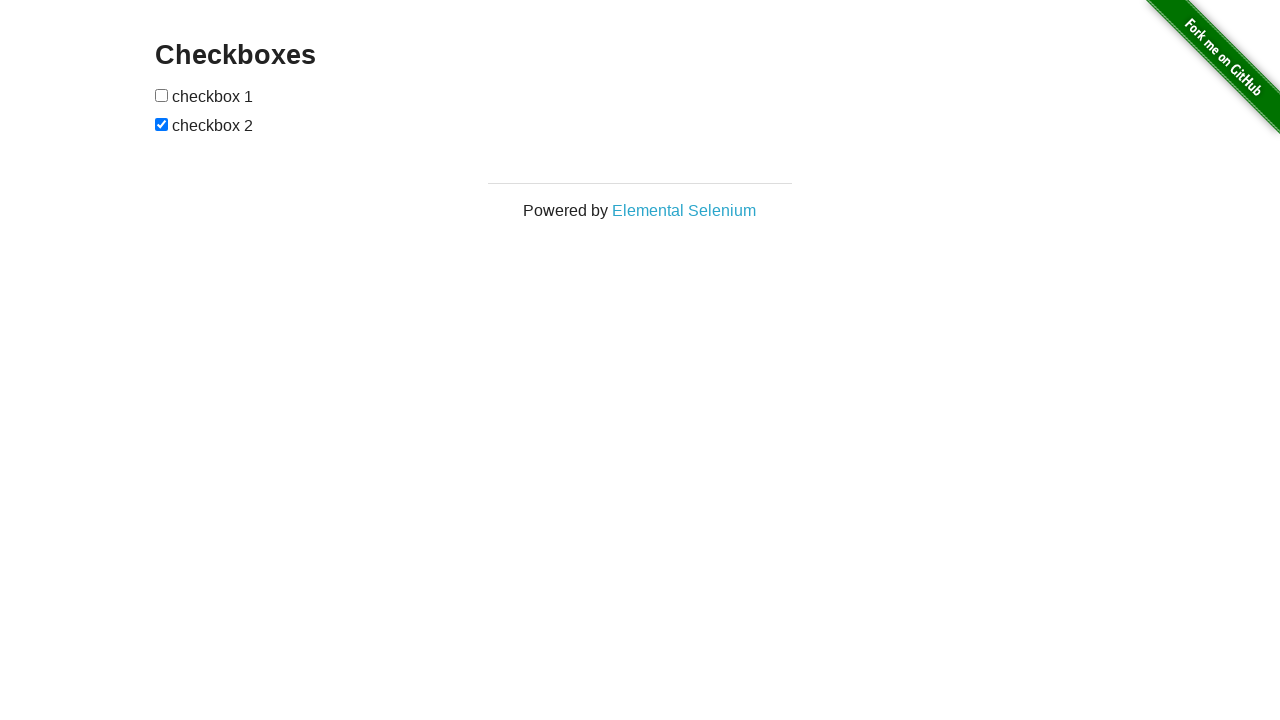

Located second checkbox element
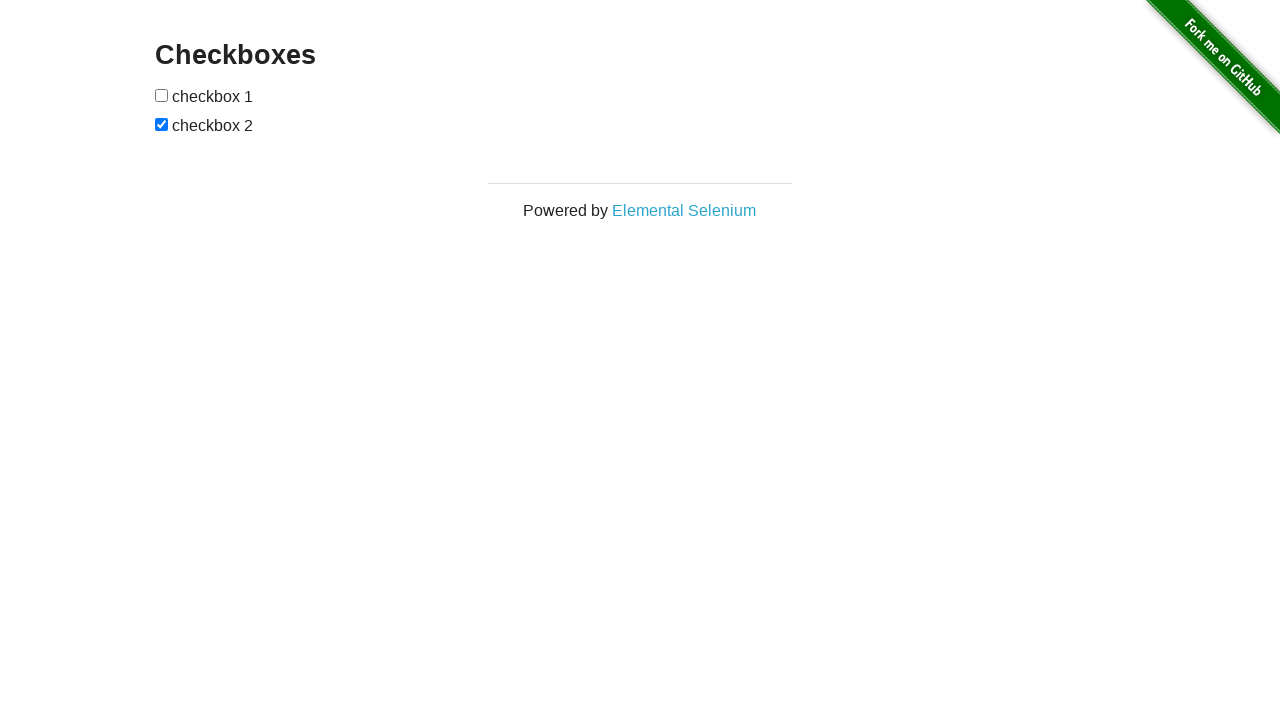

Checked first checkbox as it was unchecked at (162, 95) on xpath=//input[@type='checkbox'][1]
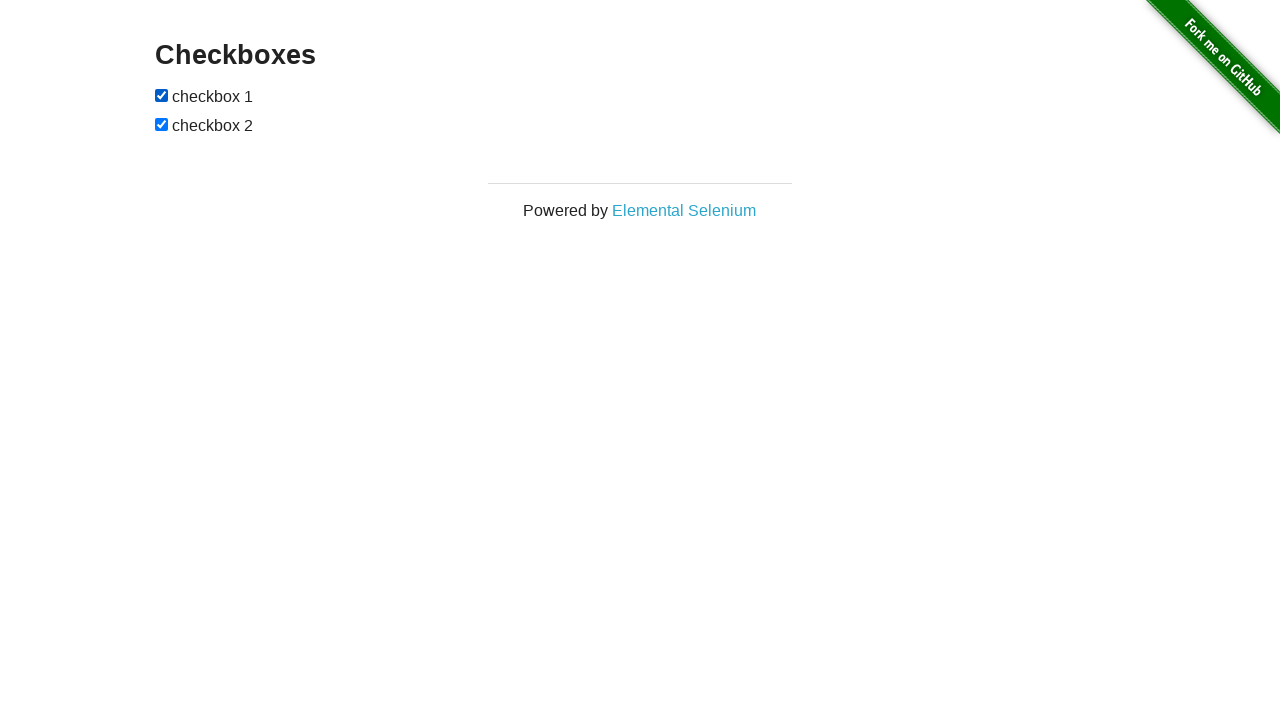

Unchecked second checkbox as it was checked at (162, 124) on xpath=//input[@type='checkbox'][2]
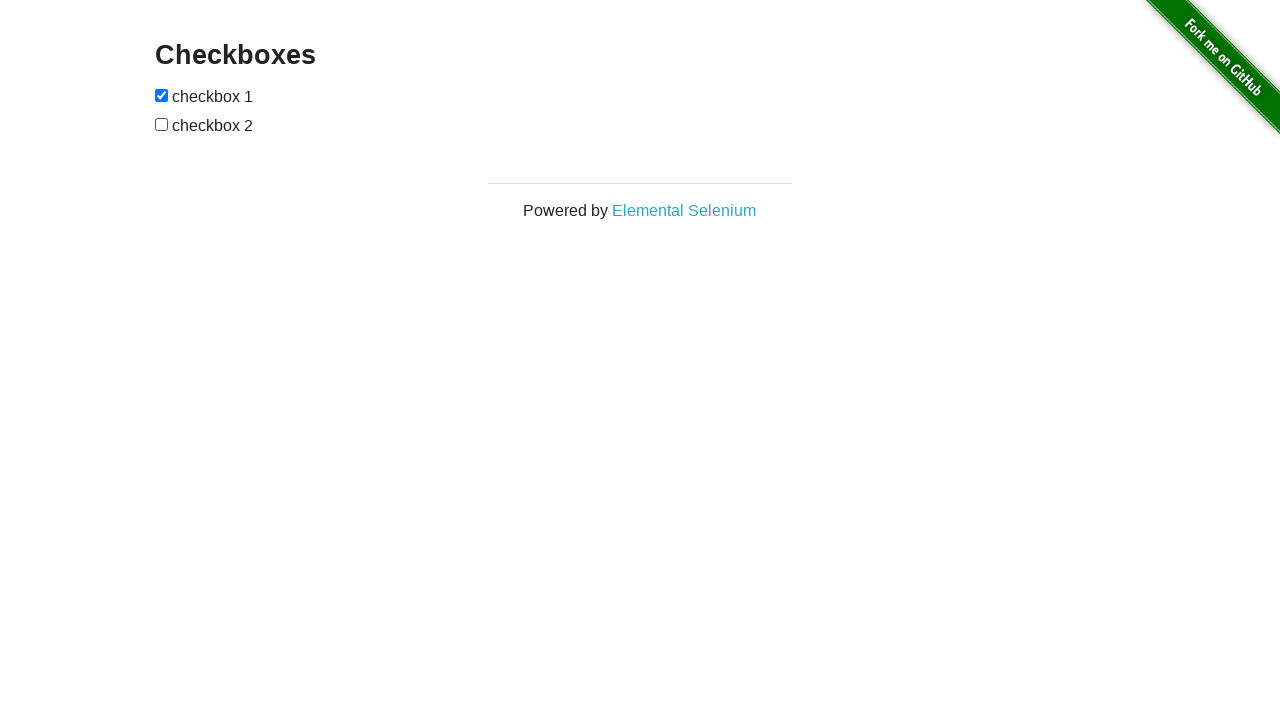

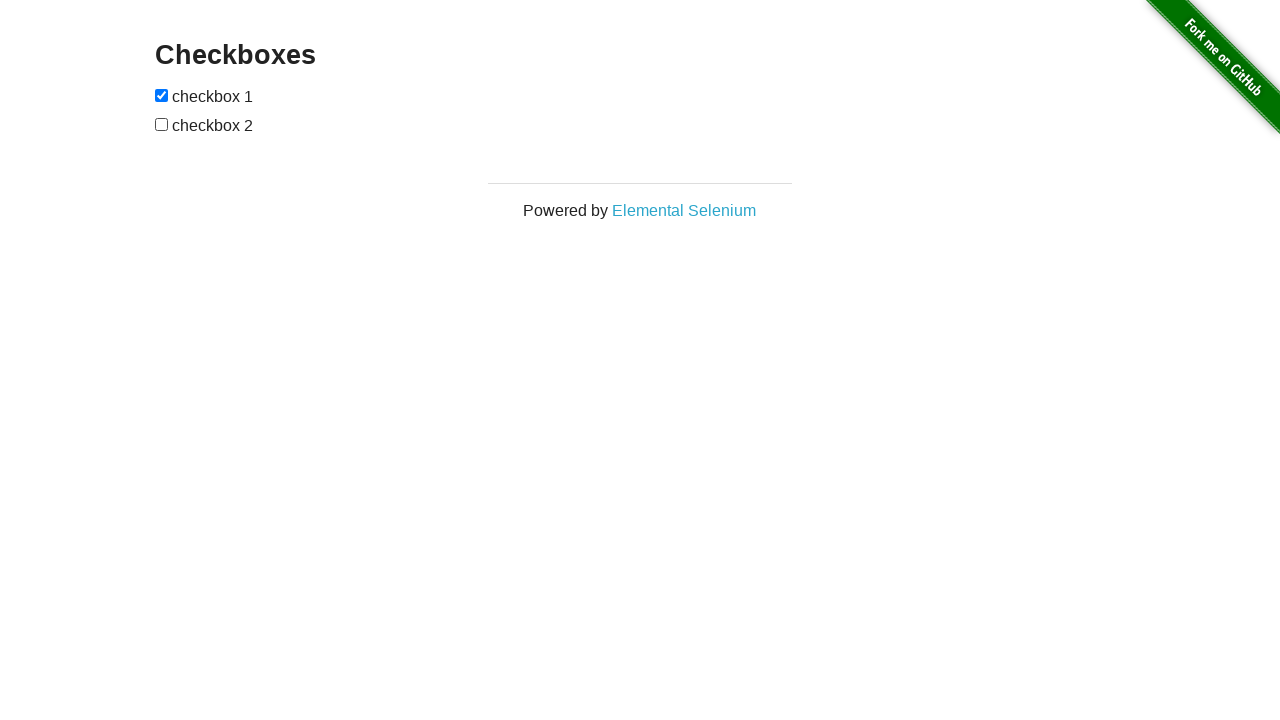